Tests multiple window handling by clicking on "Multiple Windows" link, opening a new window, switching between windows, and verifying content on both the parent and child windows.

Starting URL: http://the-internet.herokuapp.com/

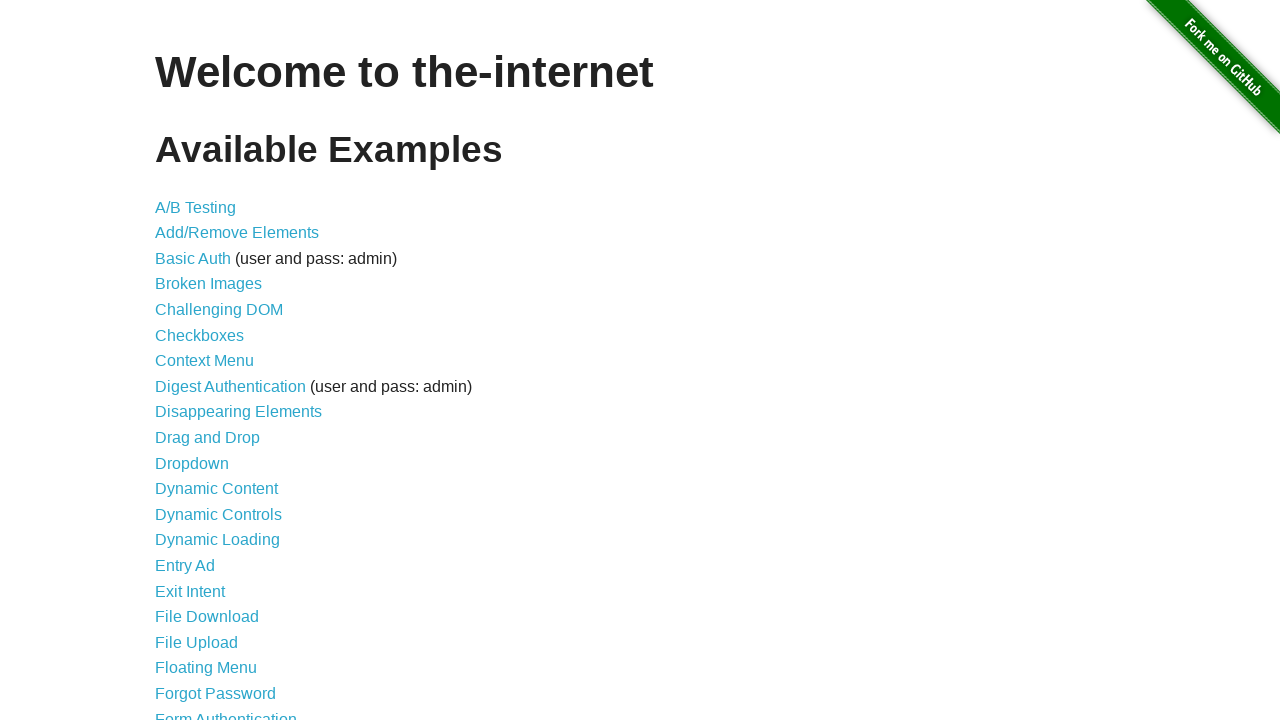

Clicked on 'Multiple Windows' link at (218, 369) on text=Multiple Windows
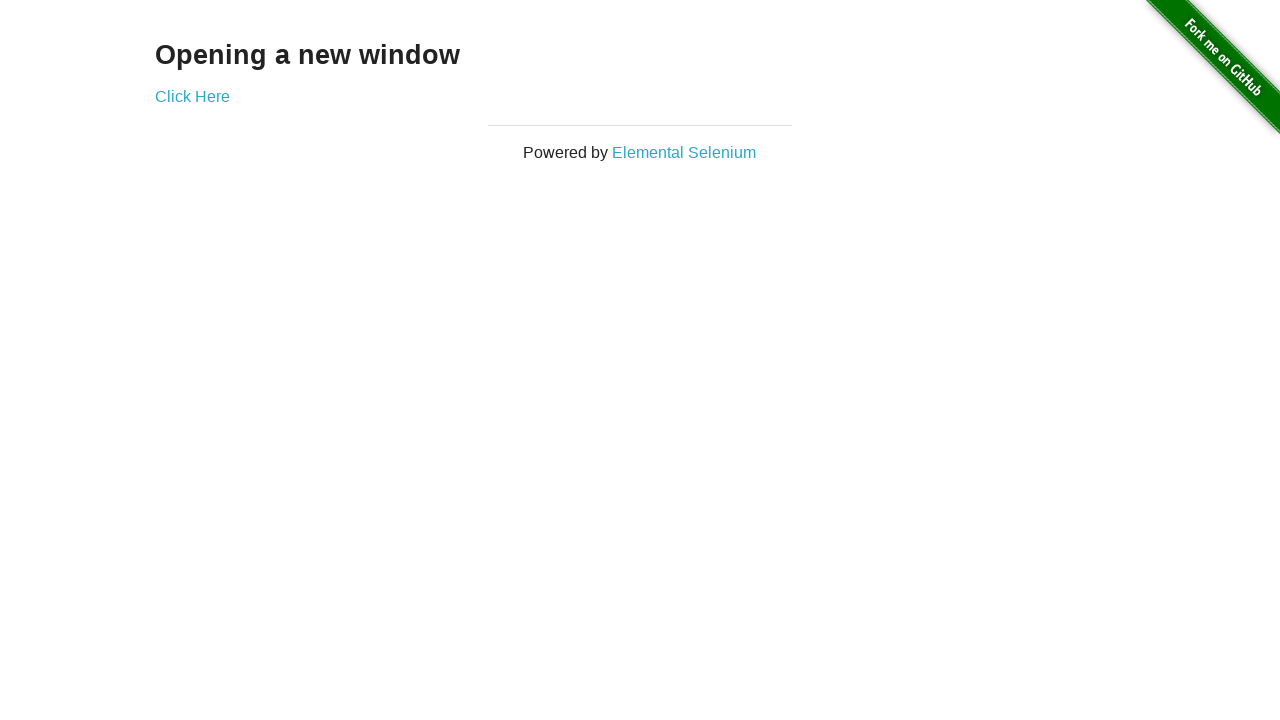

Clicked link to open new window at (192, 96) on a[href*='windows']
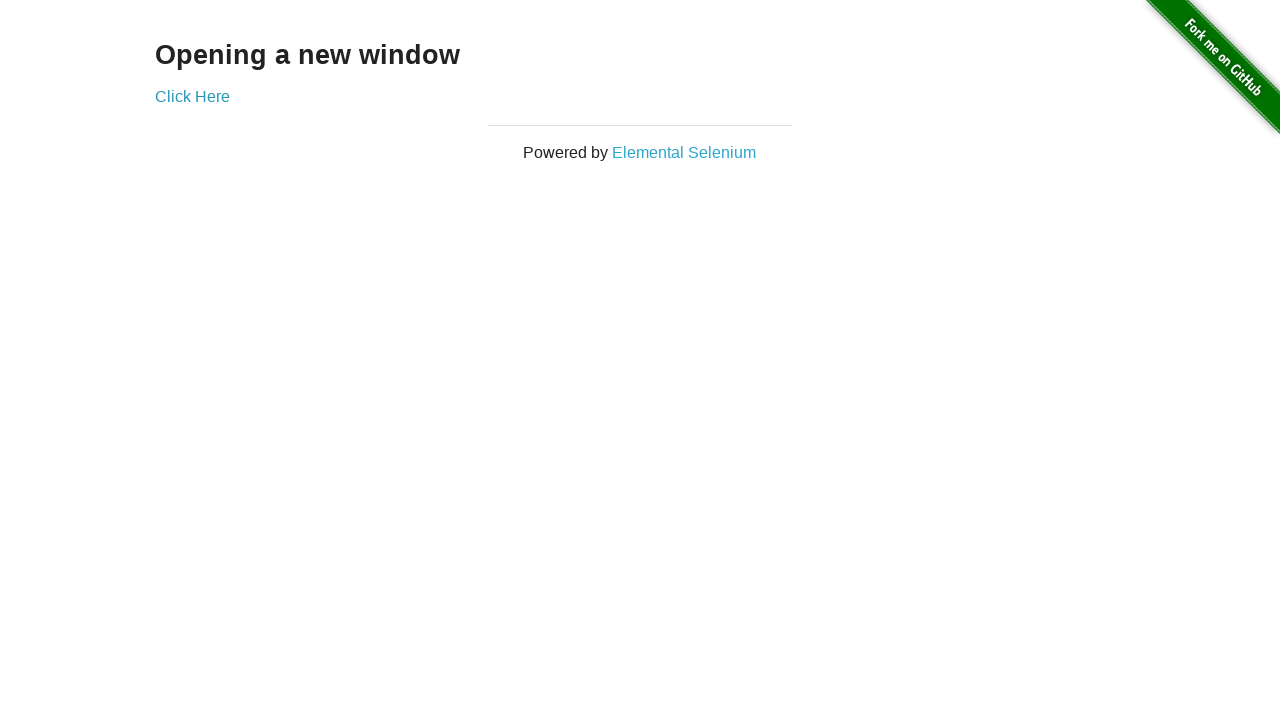

New window opened and captured
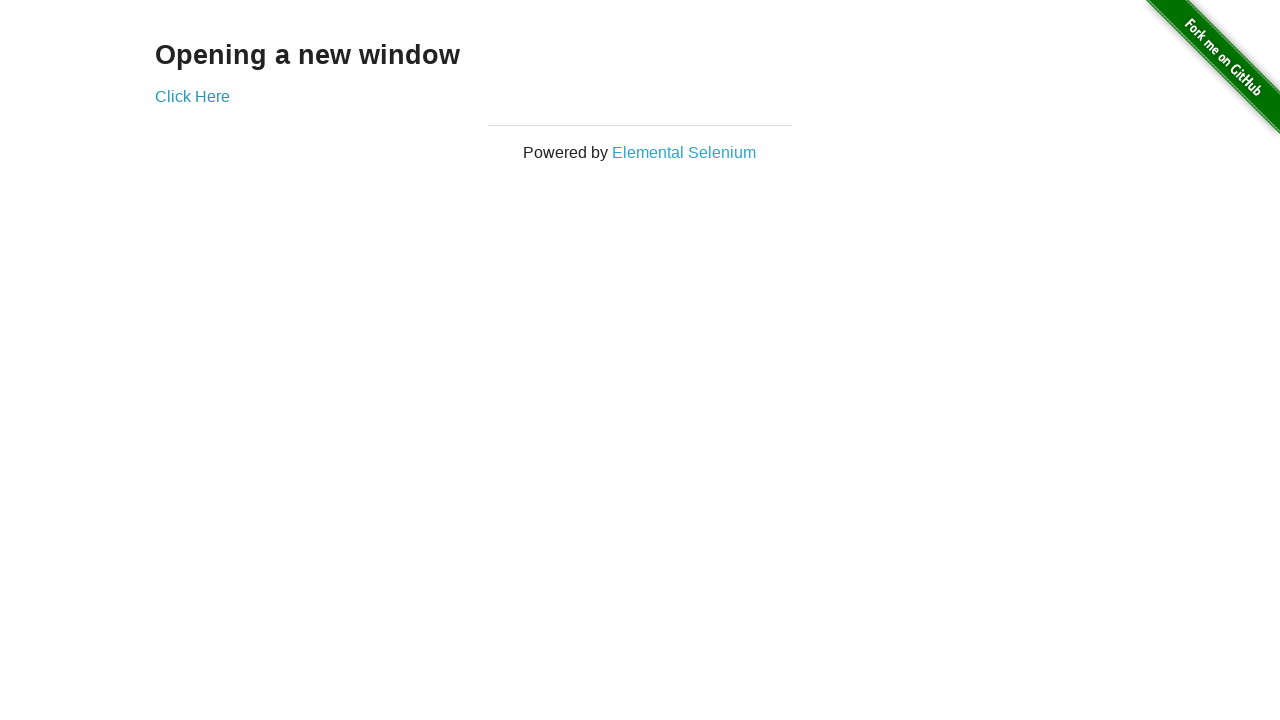

New window loaded and heading element found
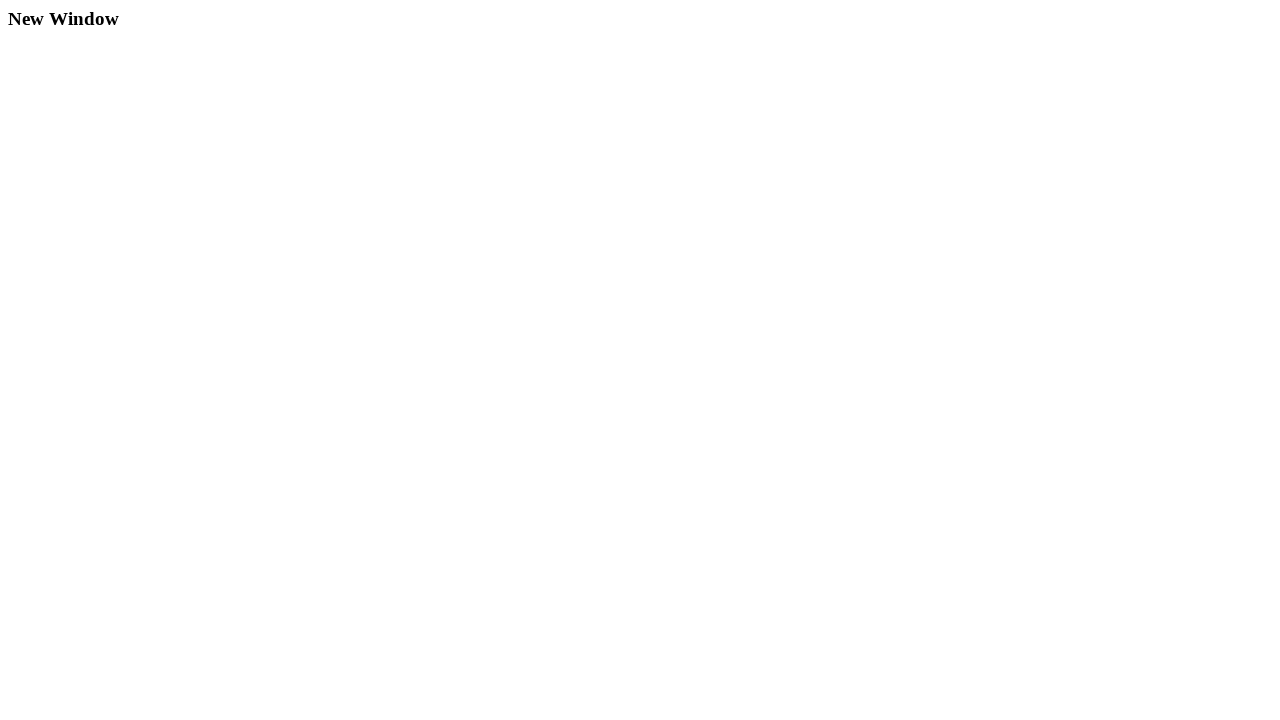

Verified parent window content is still accessible
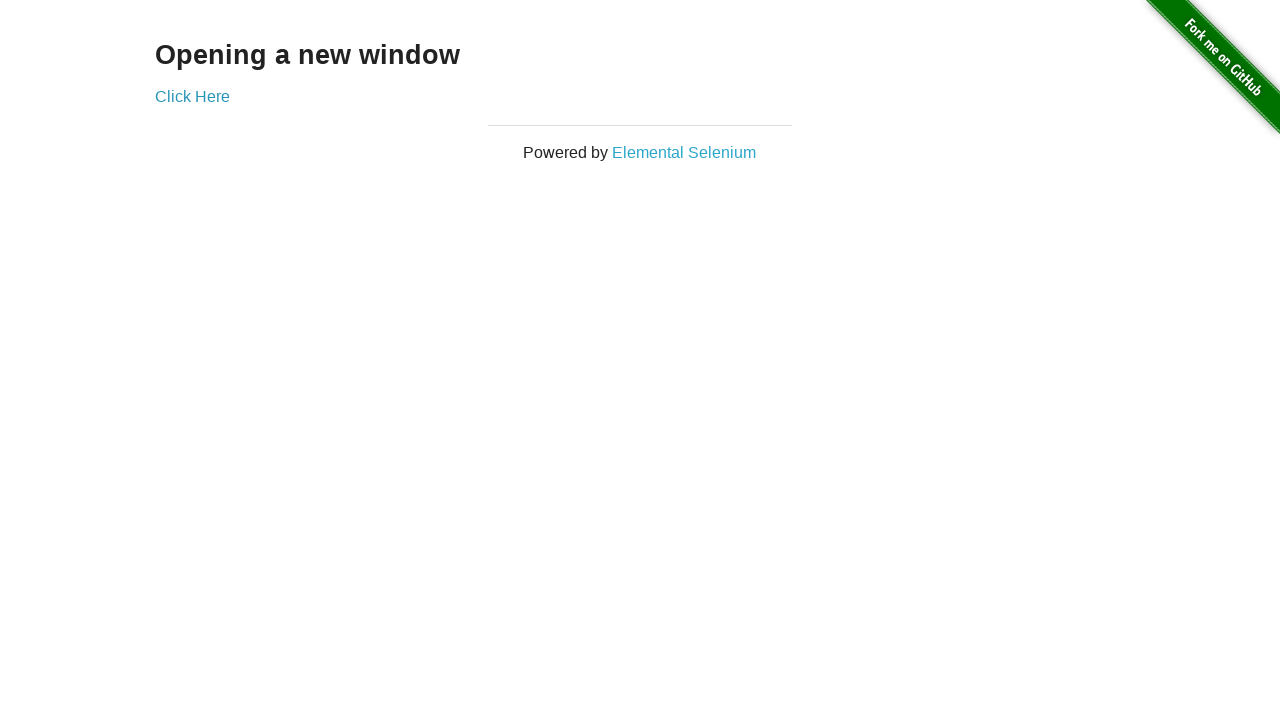

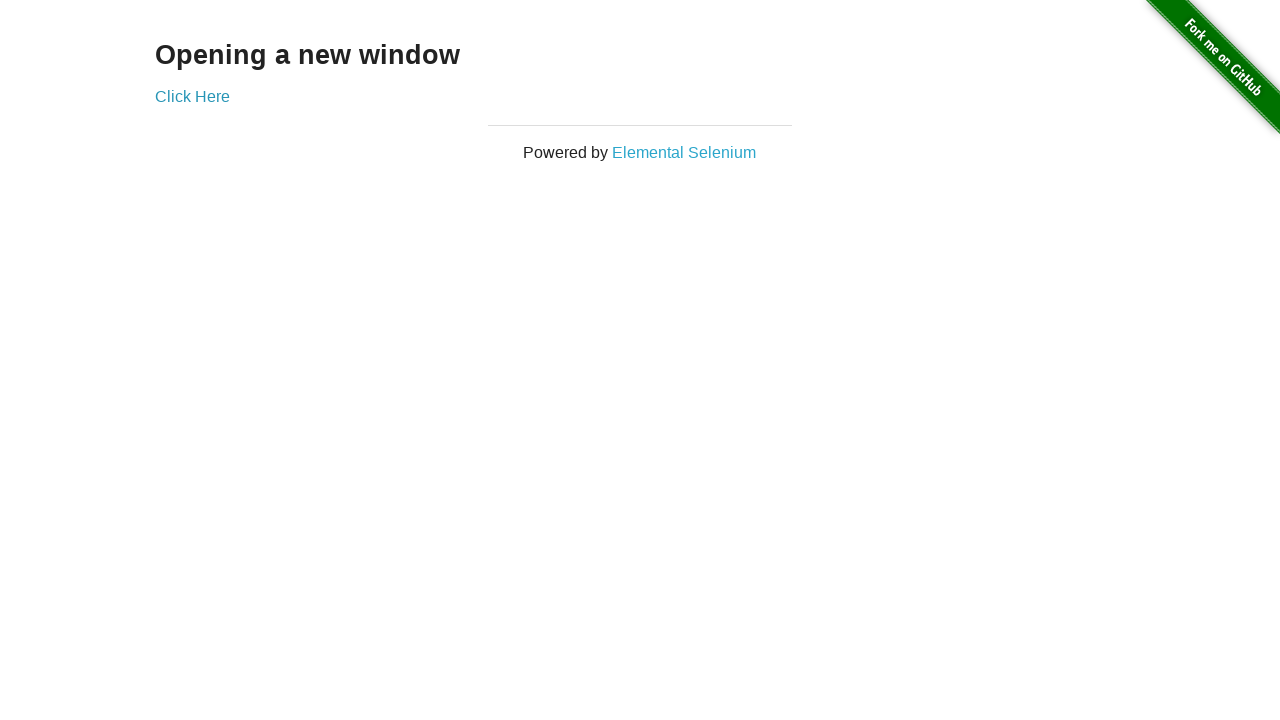